Navigates to the start page and clicks on the sign-up button to verify it is displayed and clickable

Starting URL: https://bpla.mpsdevelopment.com/start

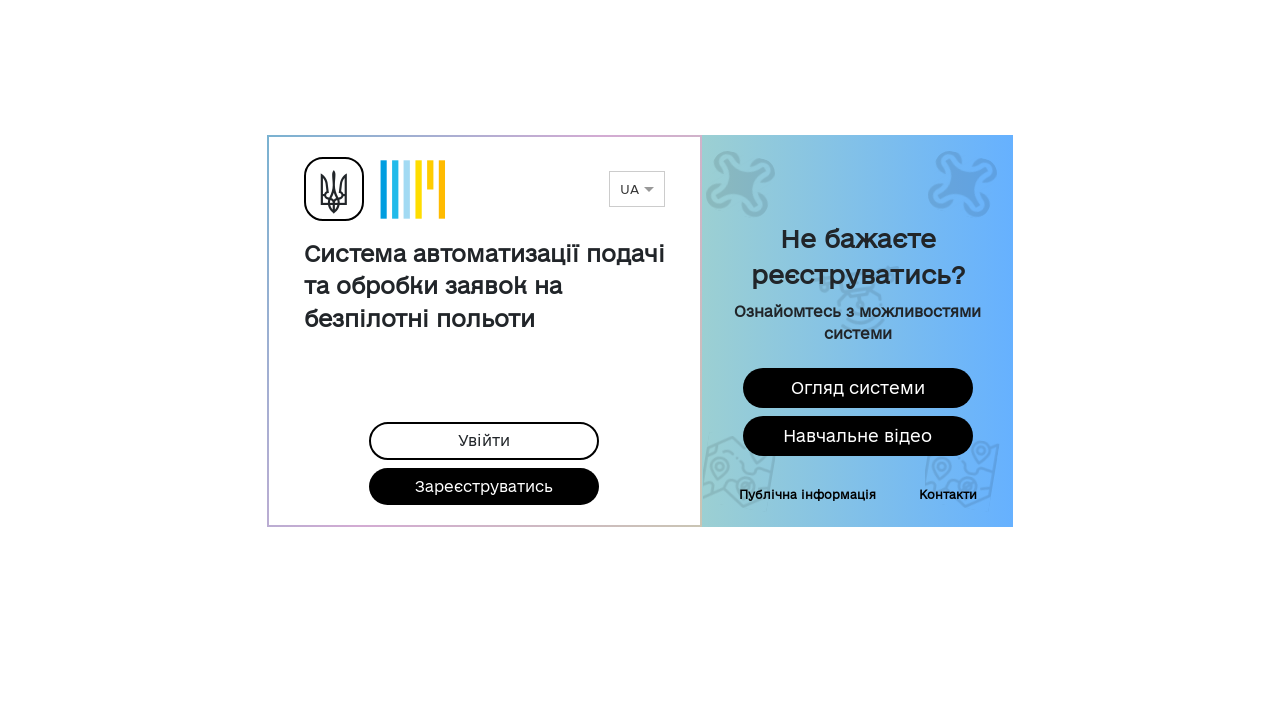

Navigated to start page
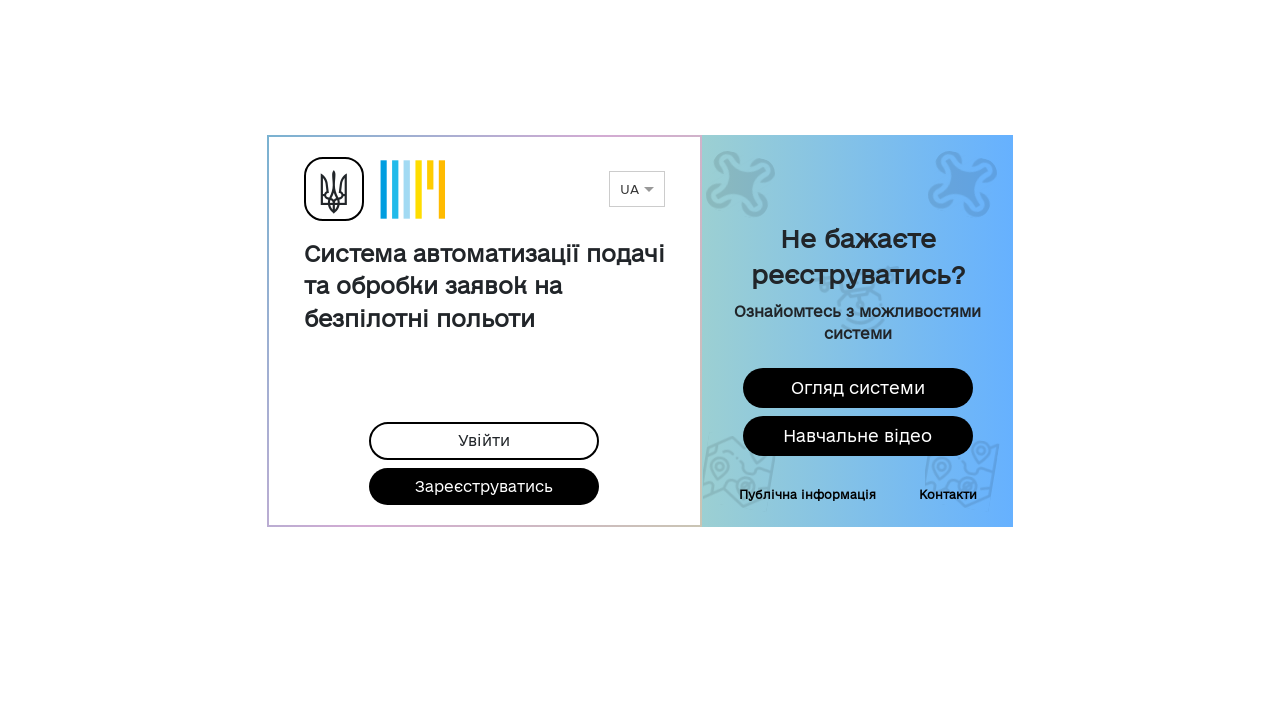

Sign-up button is visible and ready
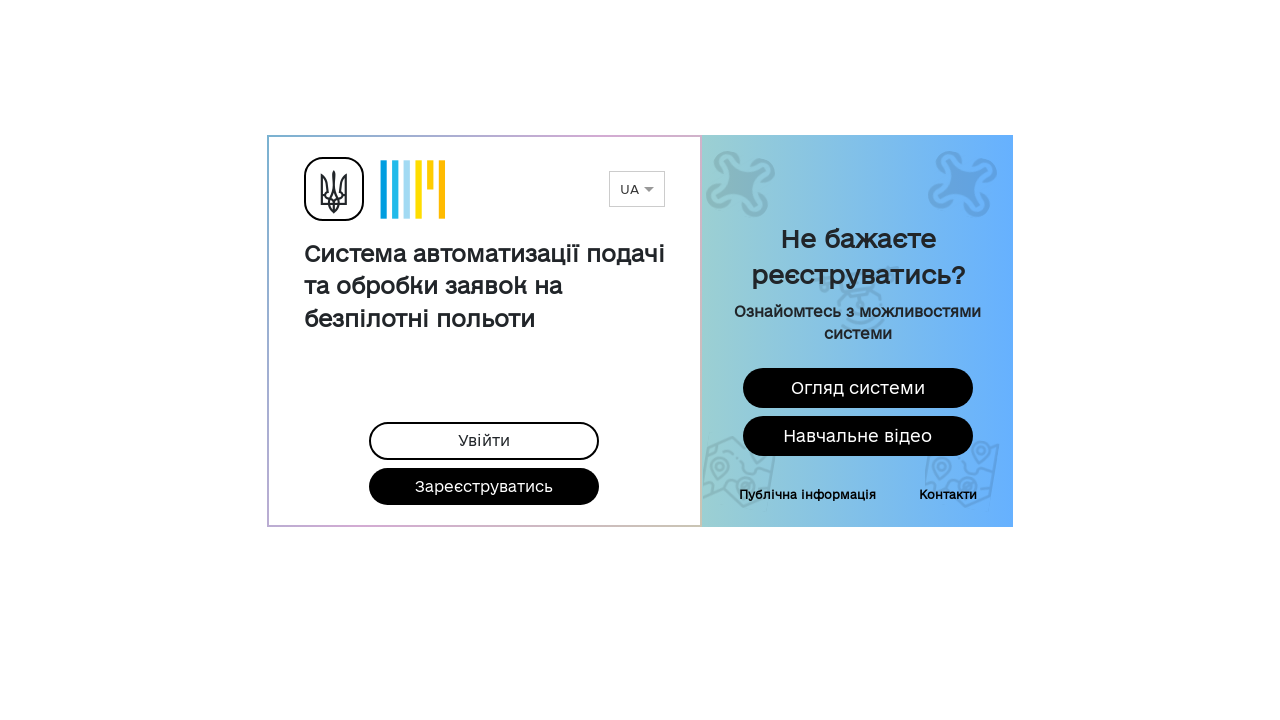

Clicked on sign-up button at (484, 487) on xpath=/html/body/app-root/app-content-layout/div/div/div/div/div[2]/app-start/di
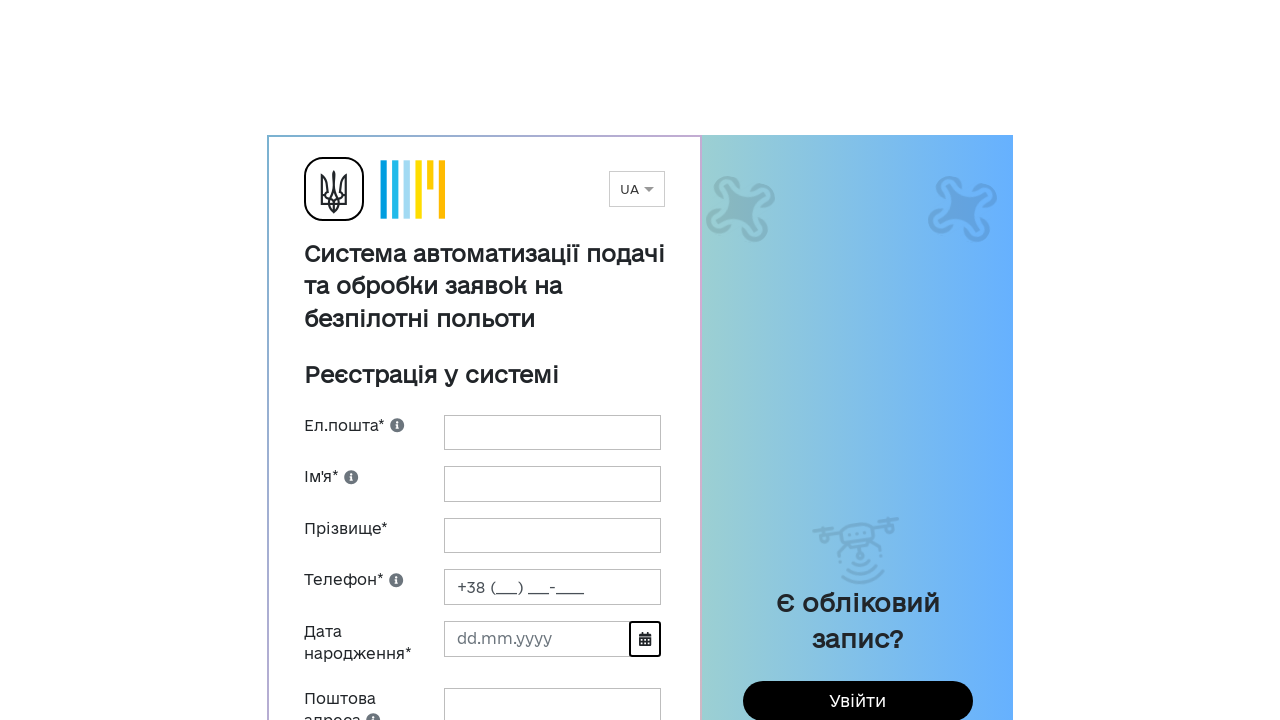

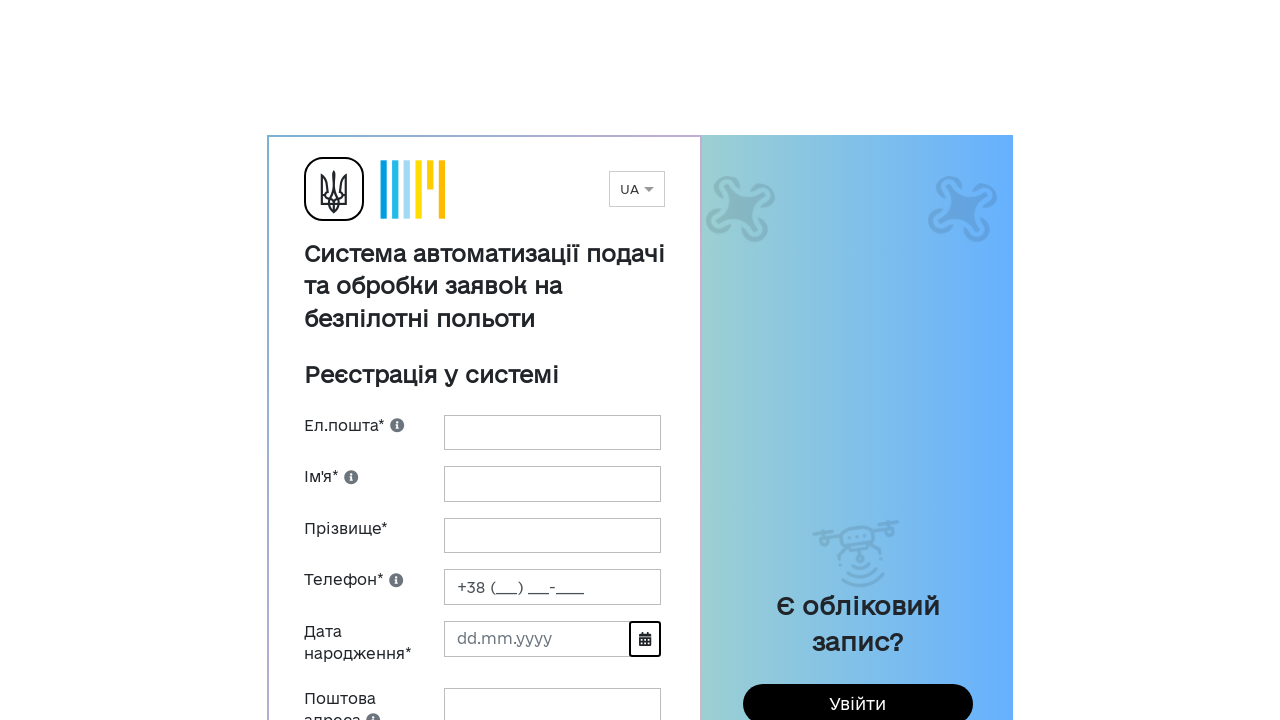